Tests the passenger count dropdown functionality on a flight booking practice site by opening the dropdown, incrementing the adult count 4 times (to reach 5 adults), and closing the dropdown.

Starting URL: https://rahulshettyacademy.com/dropdownsPractise

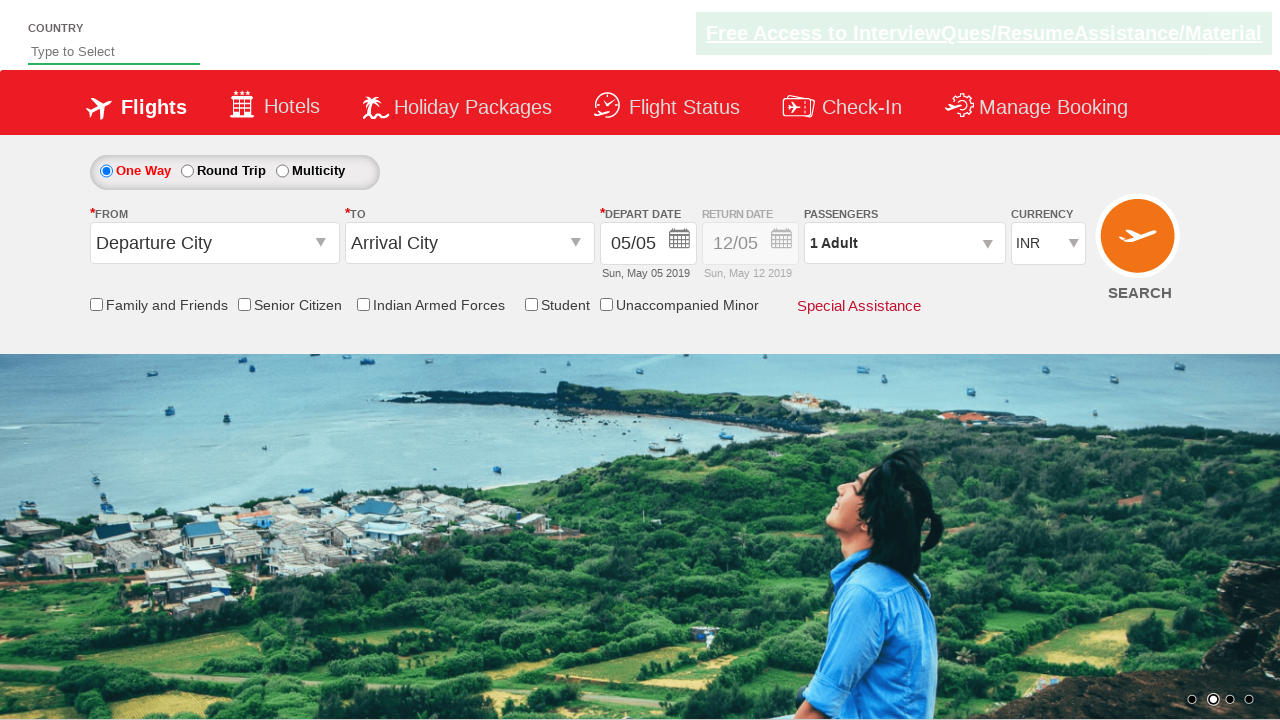

Clicked on passenger info dropdown to open it at (904, 243) on #divpaxinfo
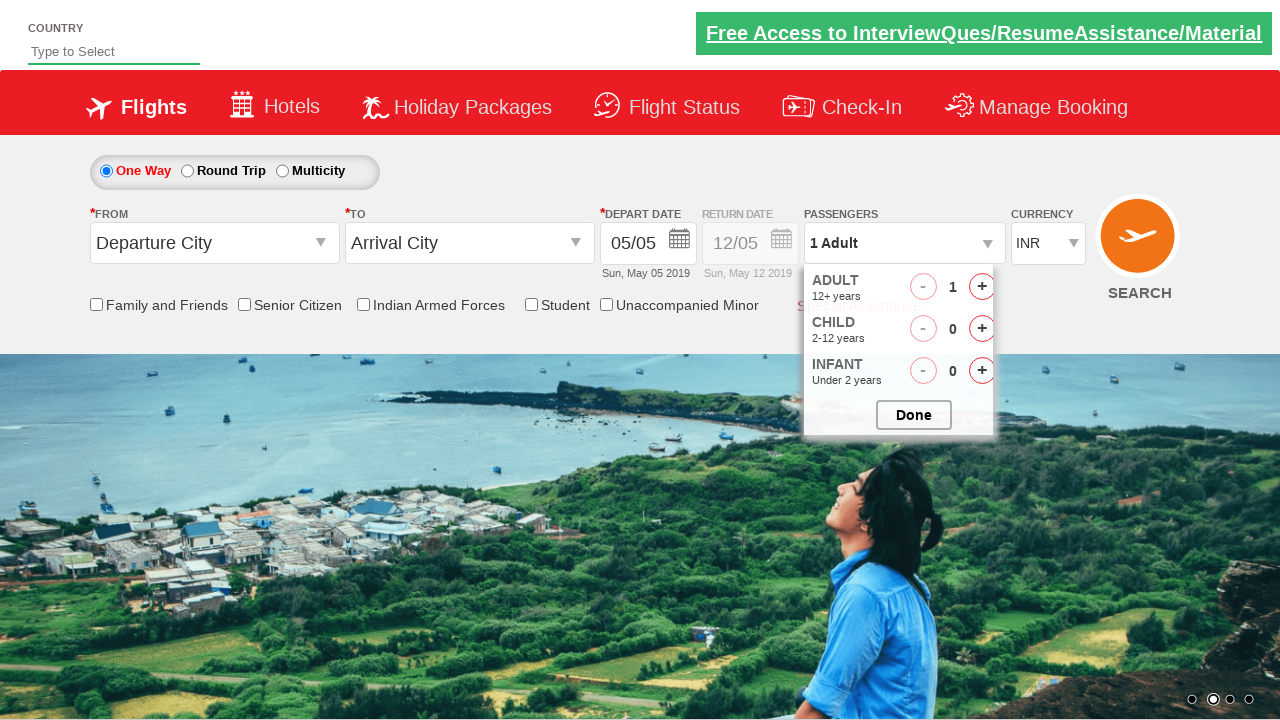

Increment adult button became visible
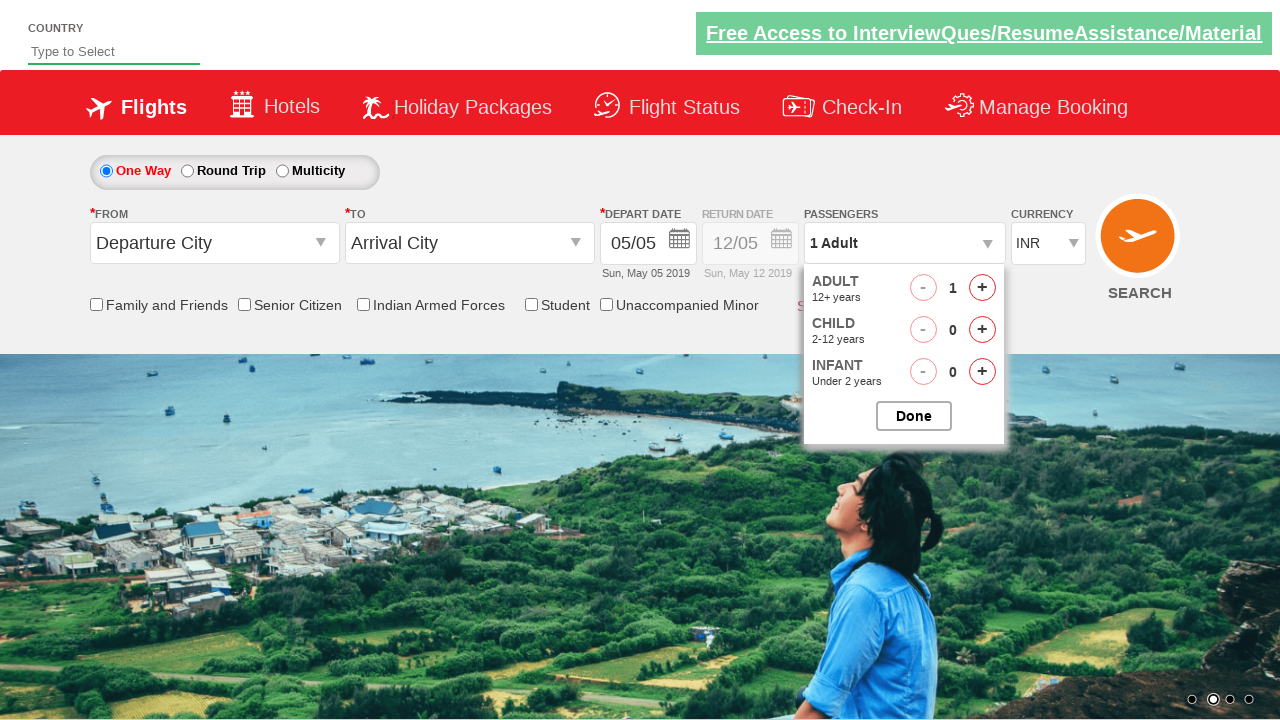

Clicked increment adult button (iteration 1 of 4) at (982, 288) on #hrefIncAdt
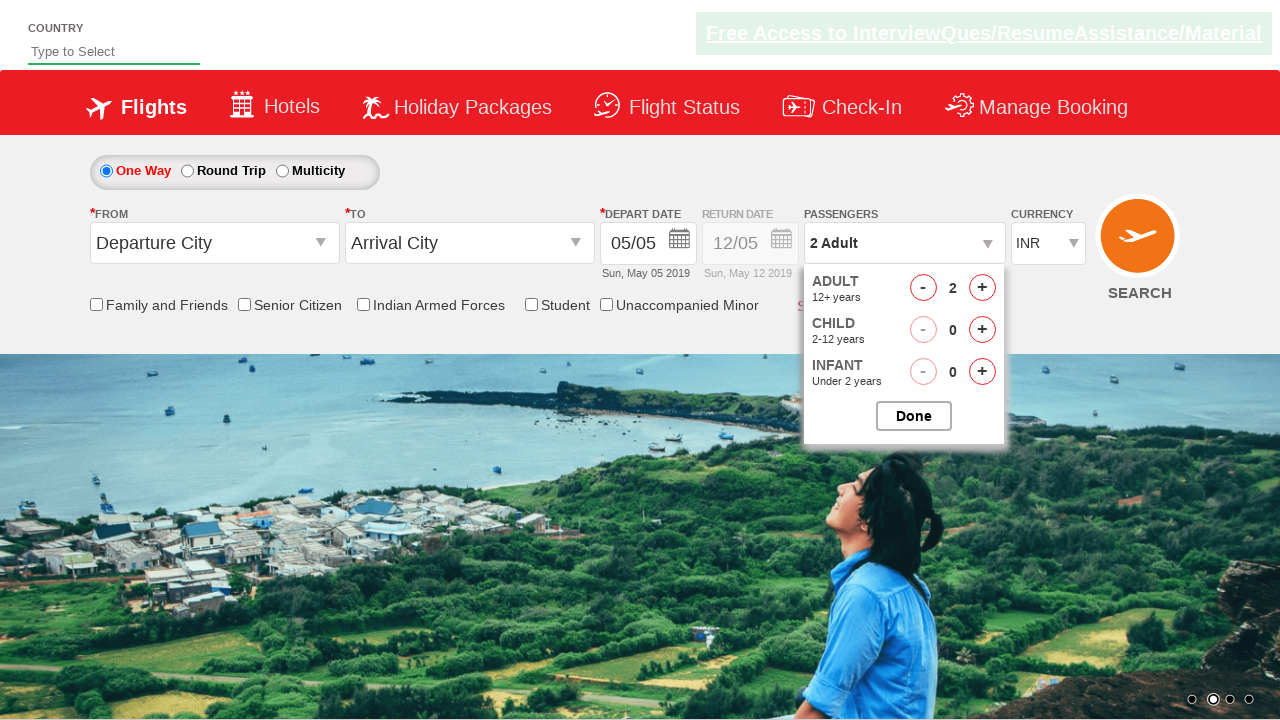

Clicked increment adult button (iteration 2 of 4) at (982, 288) on #hrefIncAdt
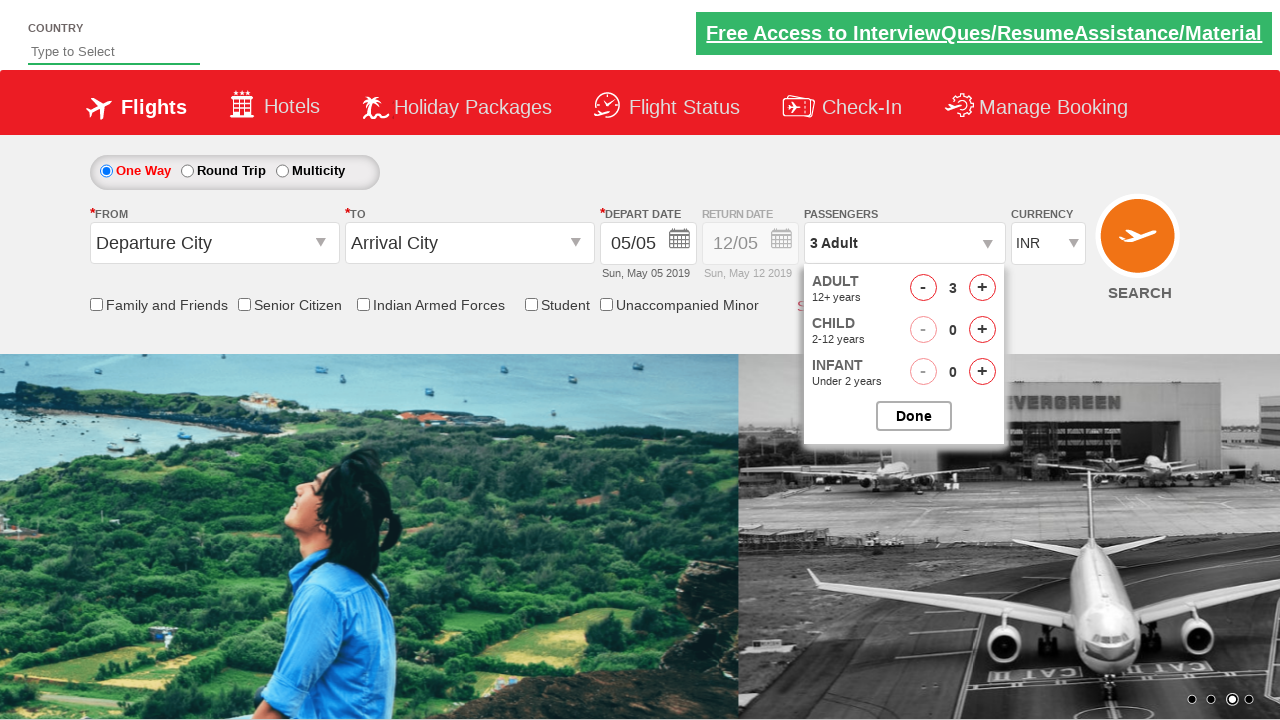

Clicked increment adult button (iteration 3 of 4) at (982, 288) on #hrefIncAdt
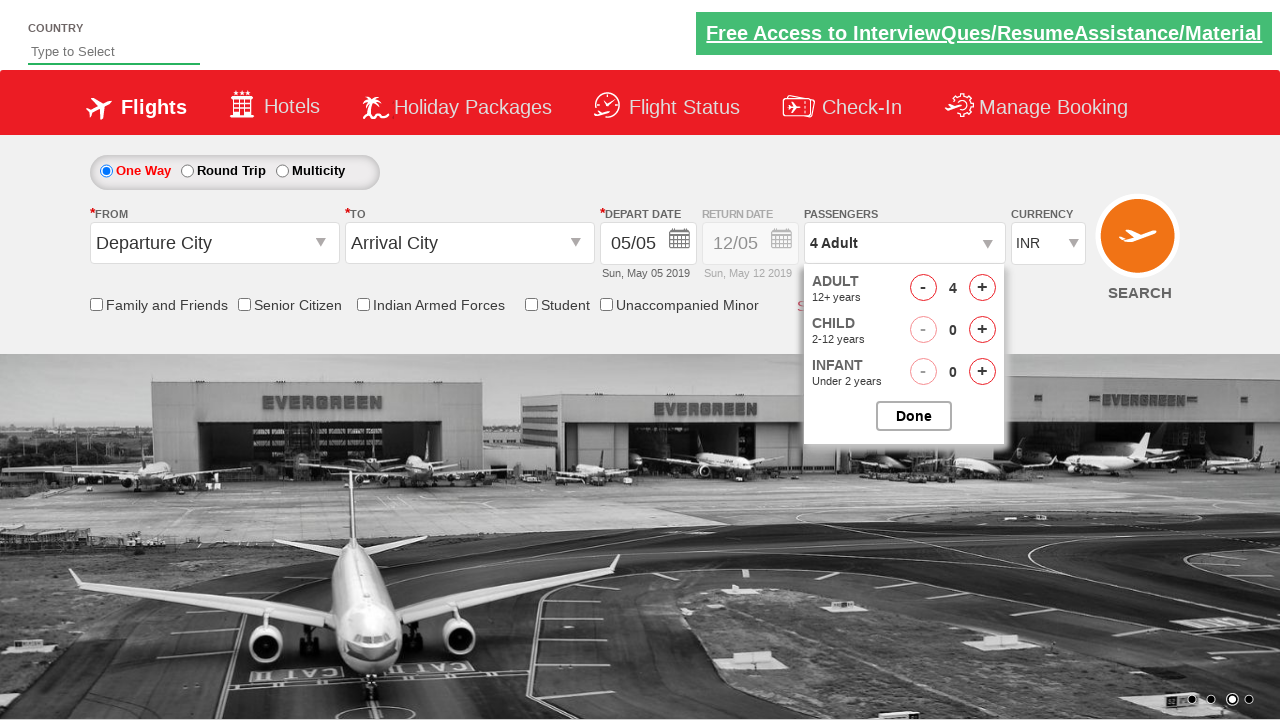

Clicked increment adult button (iteration 4 of 4) at (982, 288) on #hrefIncAdt
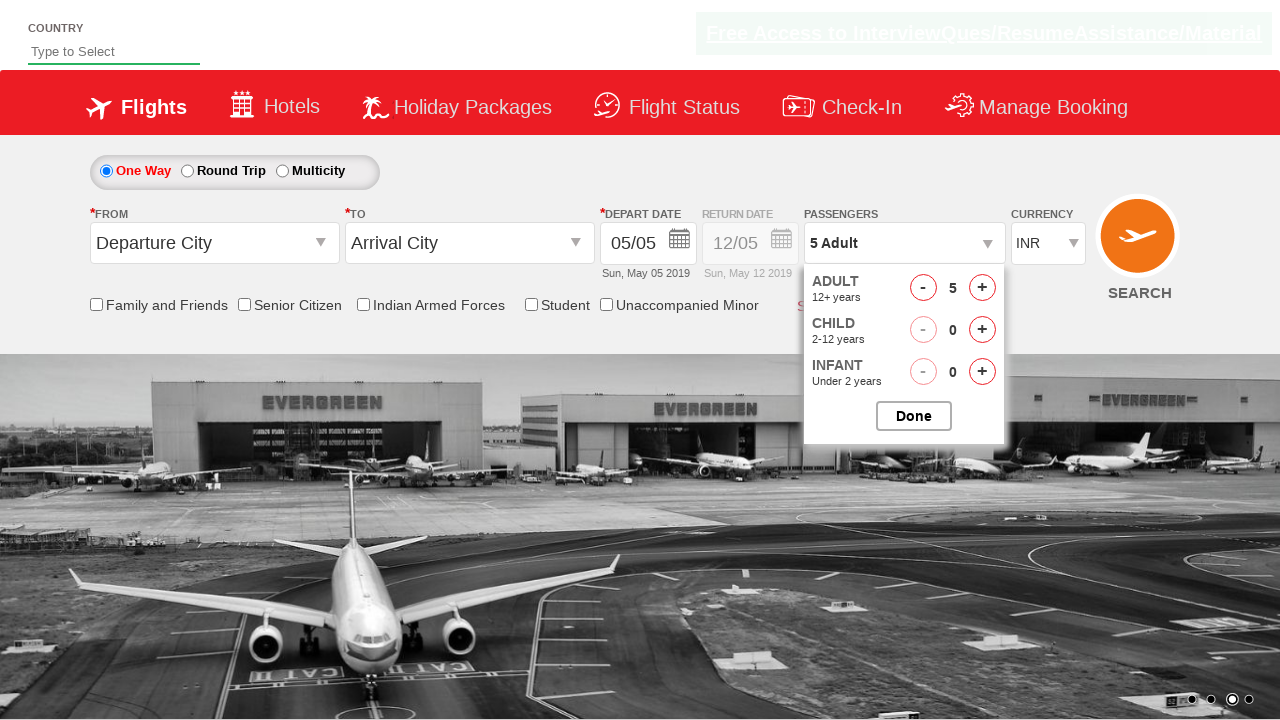

Clicked button to close passenger options dropdown at (914, 416) on #btnclosepaxoption
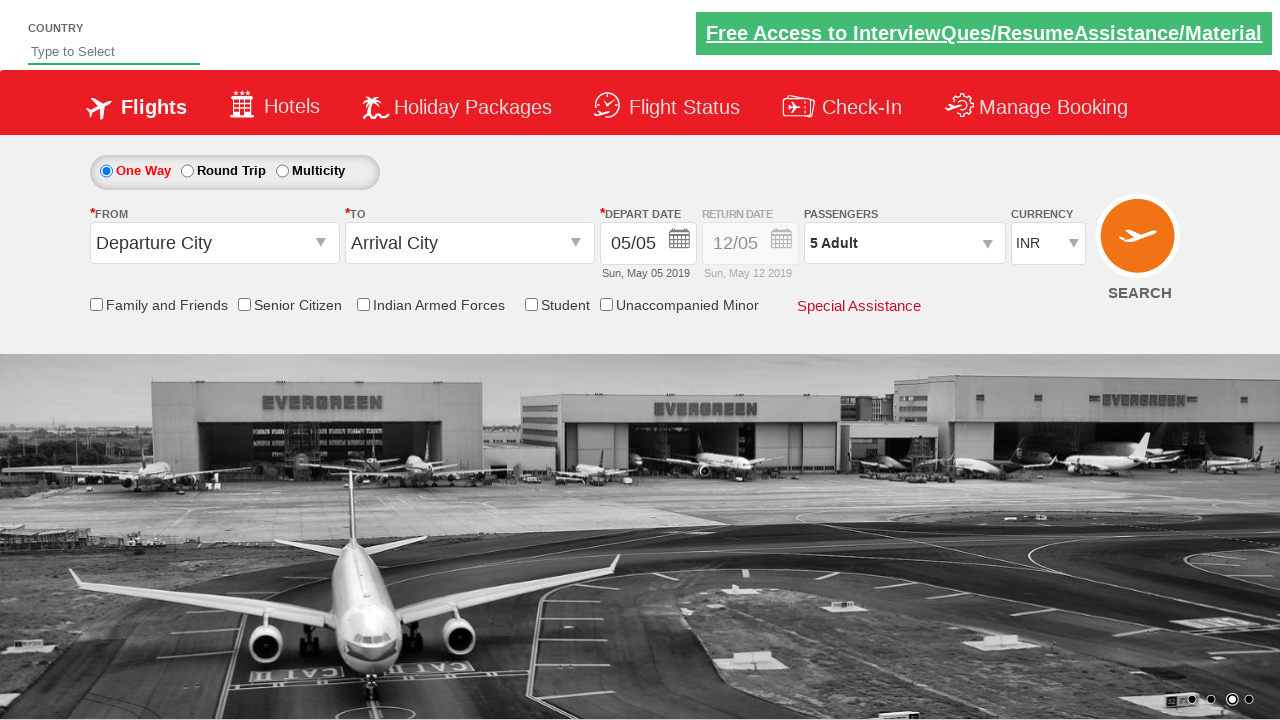

Passenger info dropdown is visible with updated count
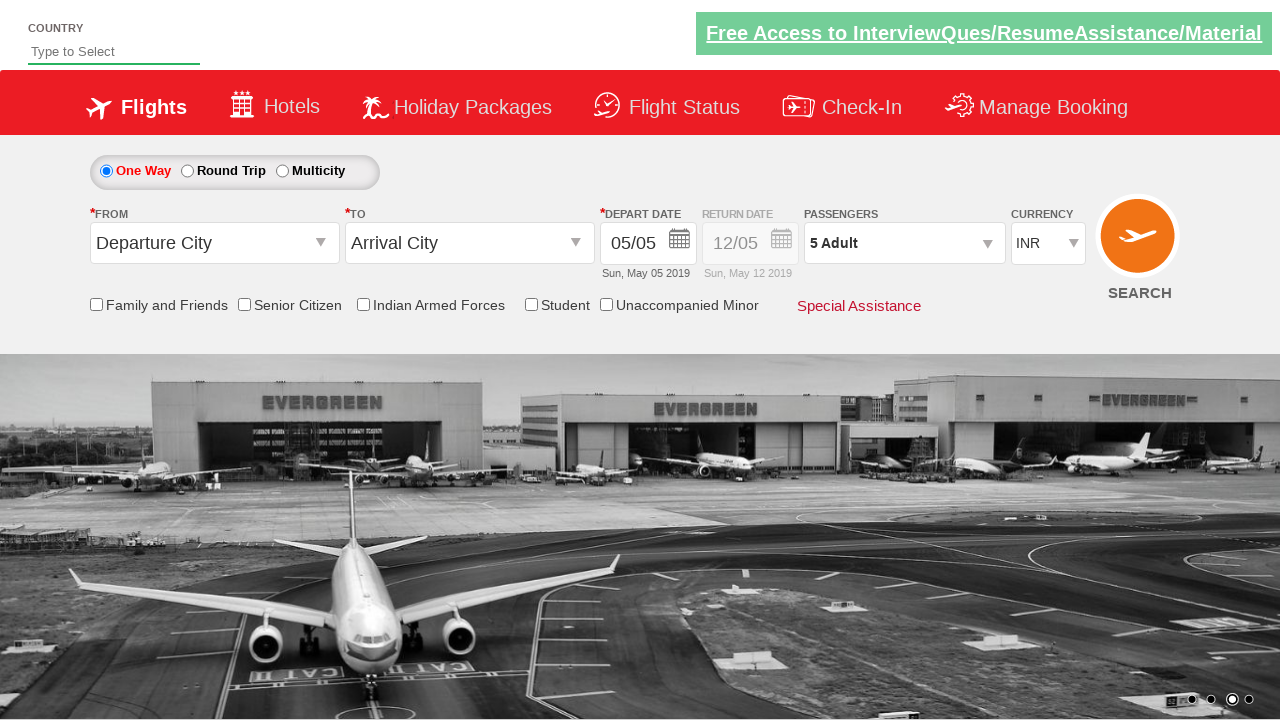

Clicked on origin station dropdown at (214, 243) on #ctl00_mainContent_ddl_originStation1_CTXT
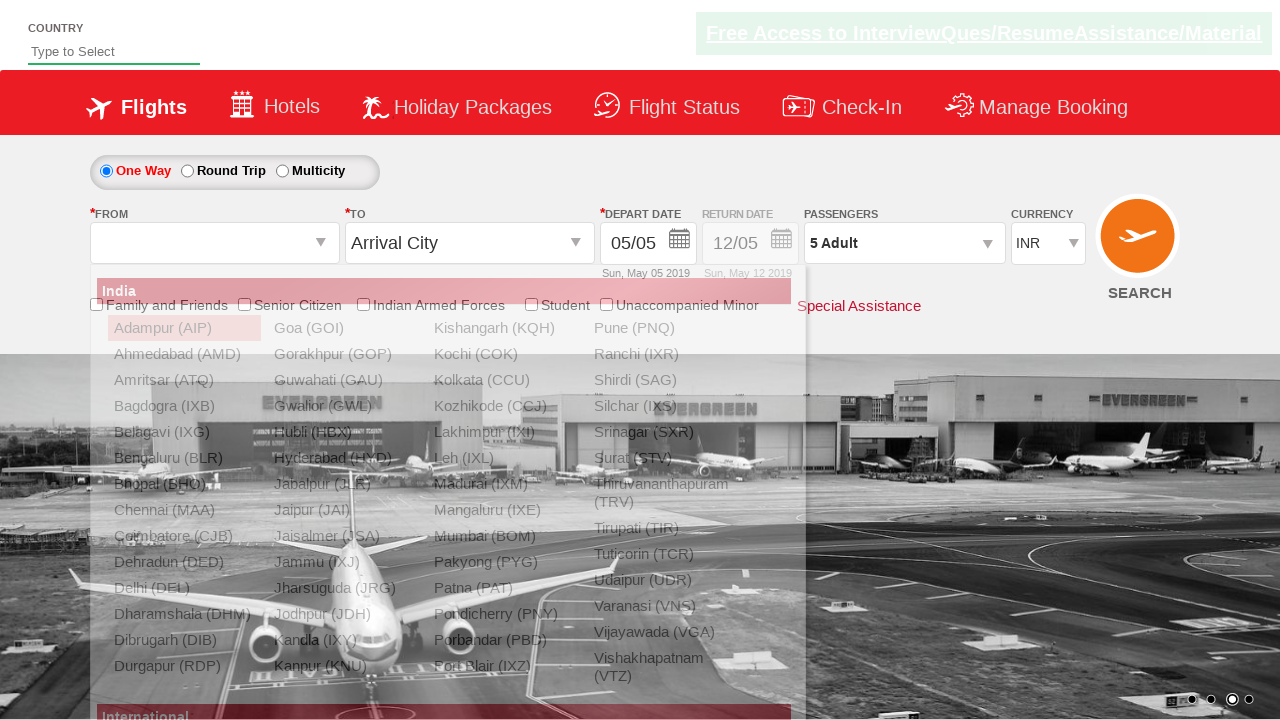

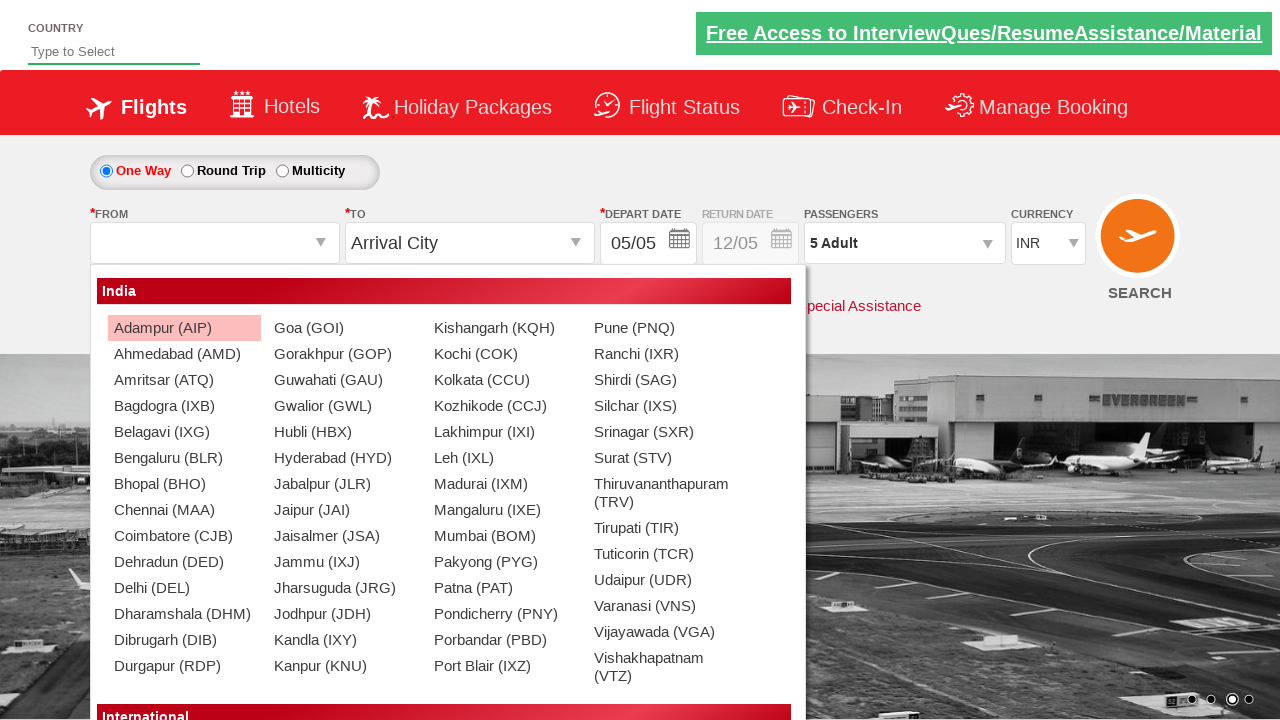